Tests that internal navbar links navigate correctly by clicking each link and verifying the URL changes appropriately.

Starting URL: https://forvoyez.com/

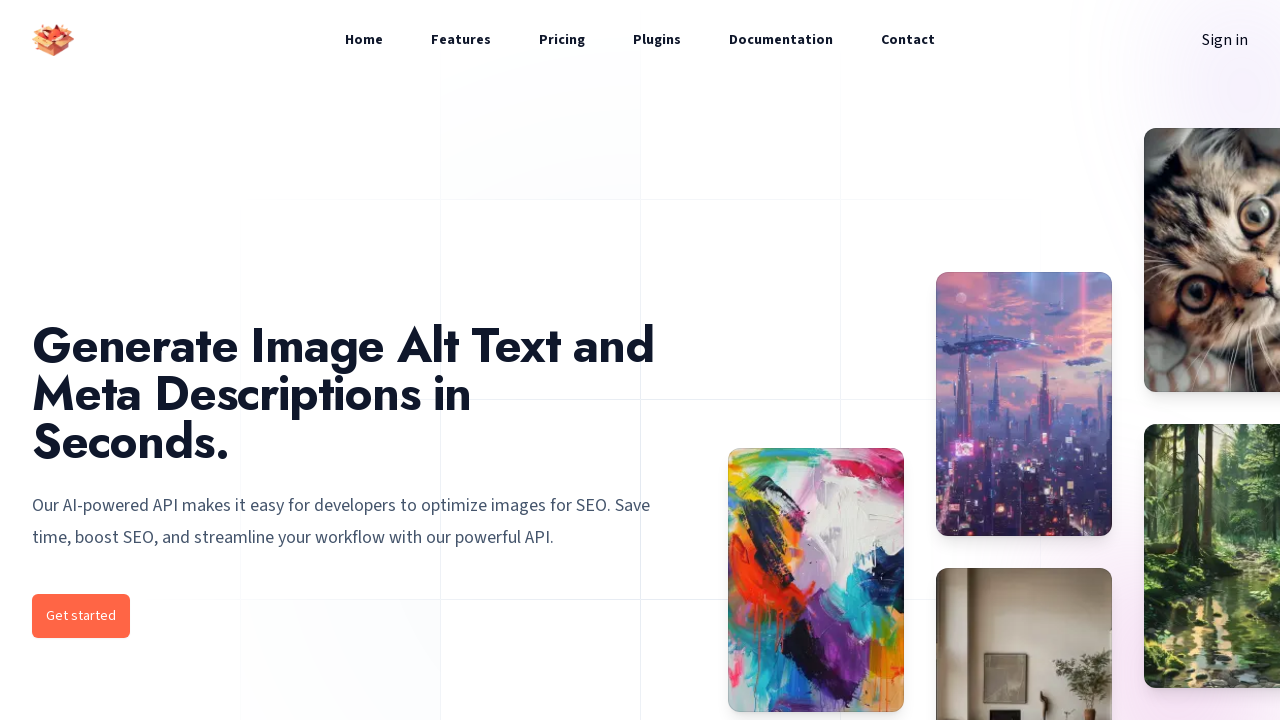

Waited for navbar item 'nav-home' to be visible
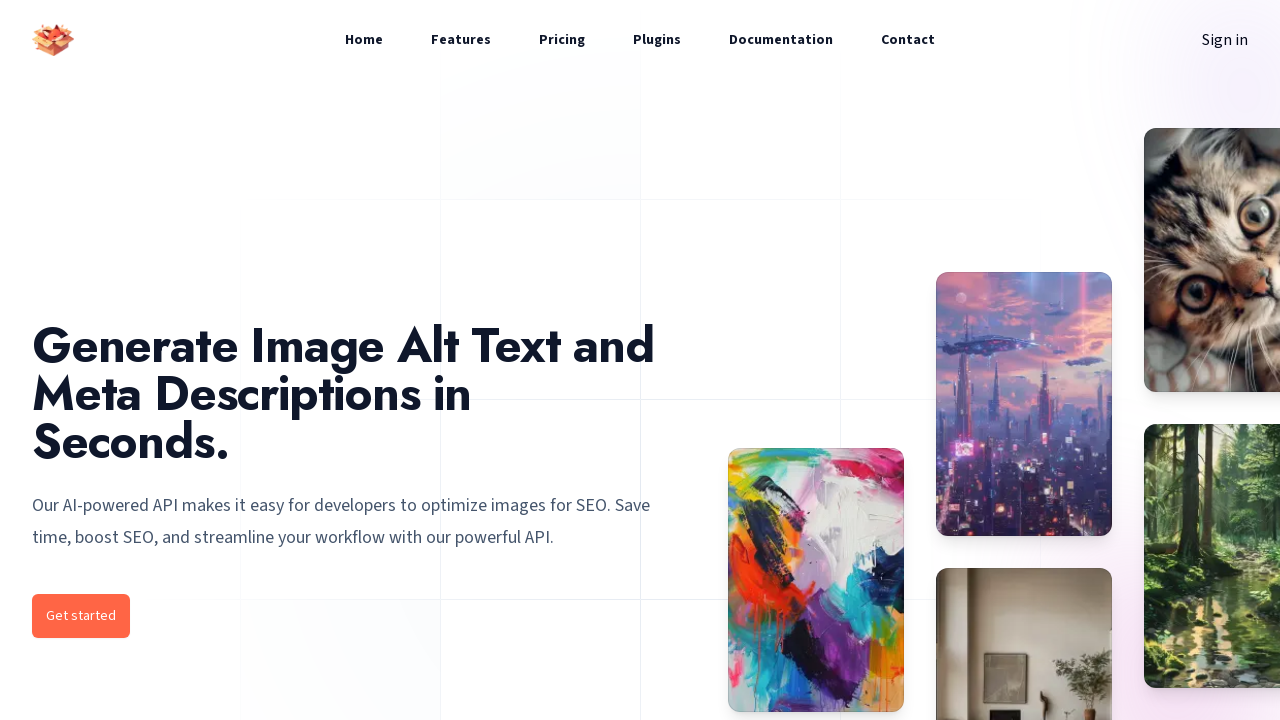

Clicked navbar link 'nav-home' to navigate to '/' at (364, 40) on [data-testid="nav-home"]
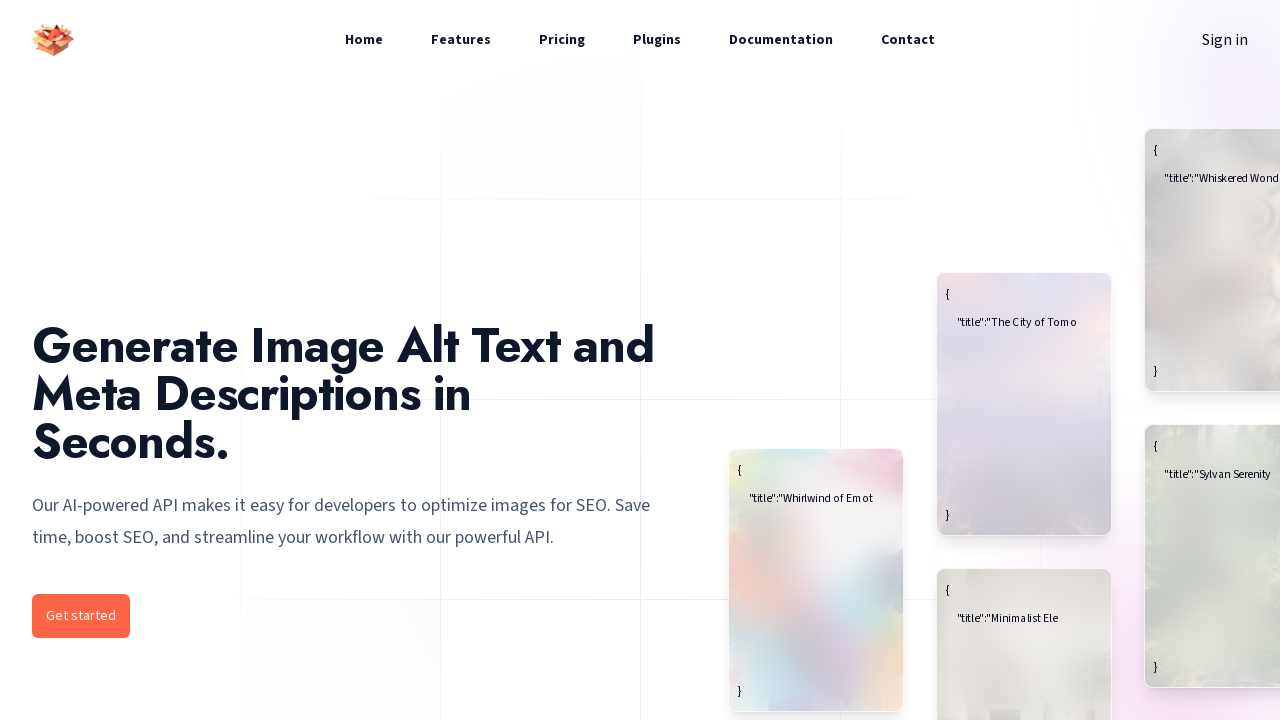

Navigation to '/' completed and page loaded
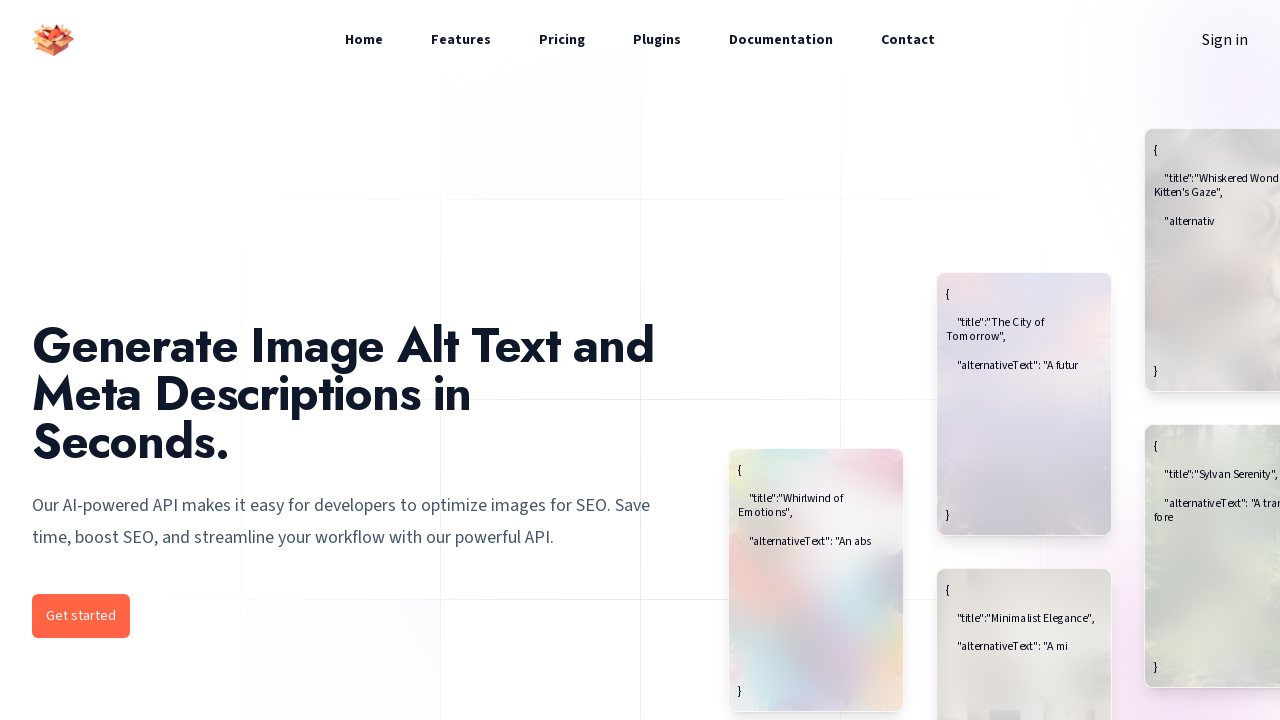

Navigated back to home page for next navbar link test
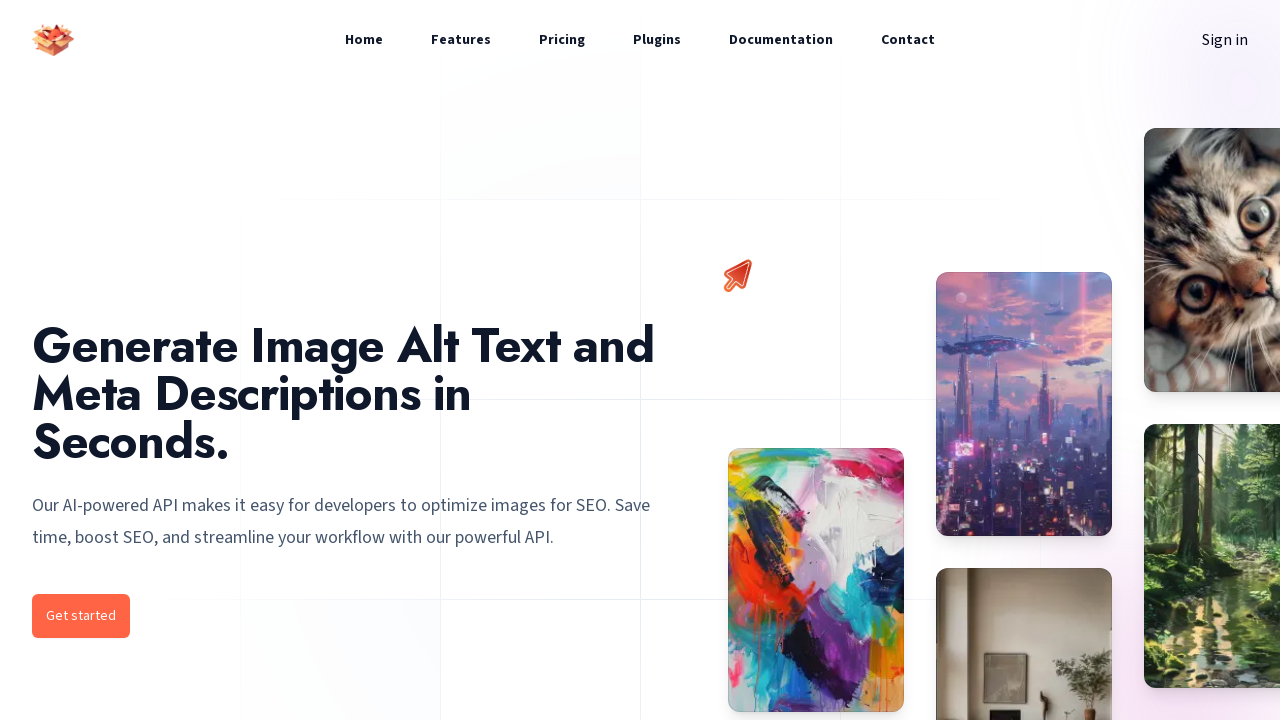

Waited for navbar item 'nav-features' to be visible
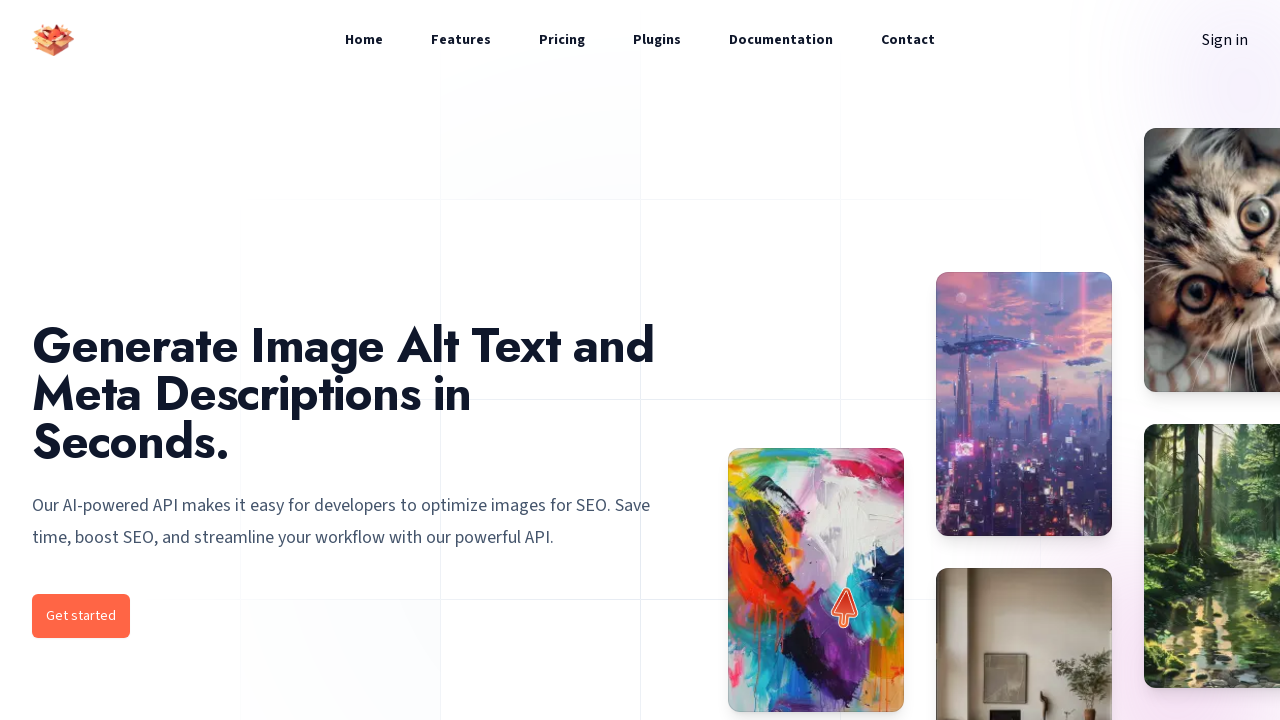

Clicked navbar link 'nav-features' to navigate to '/#features' at (461, 40) on [data-testid="nav-features"]
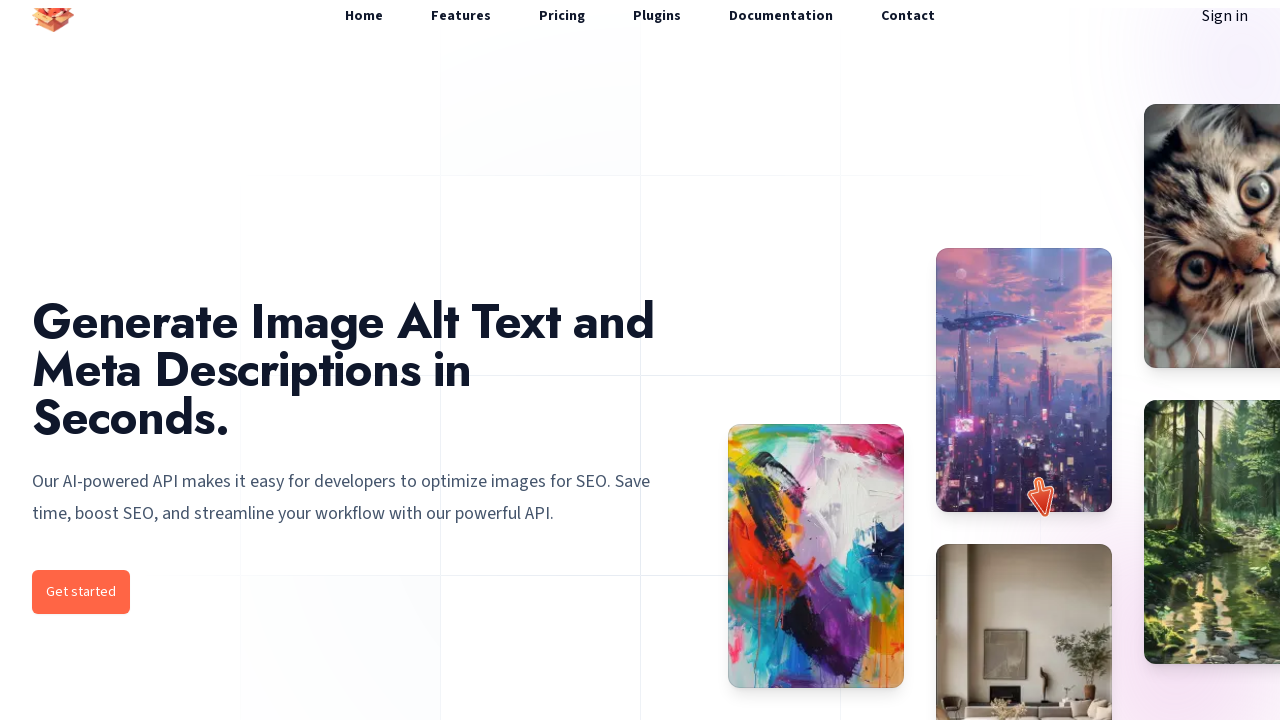

Navigation to '/#features' completed and page loaded
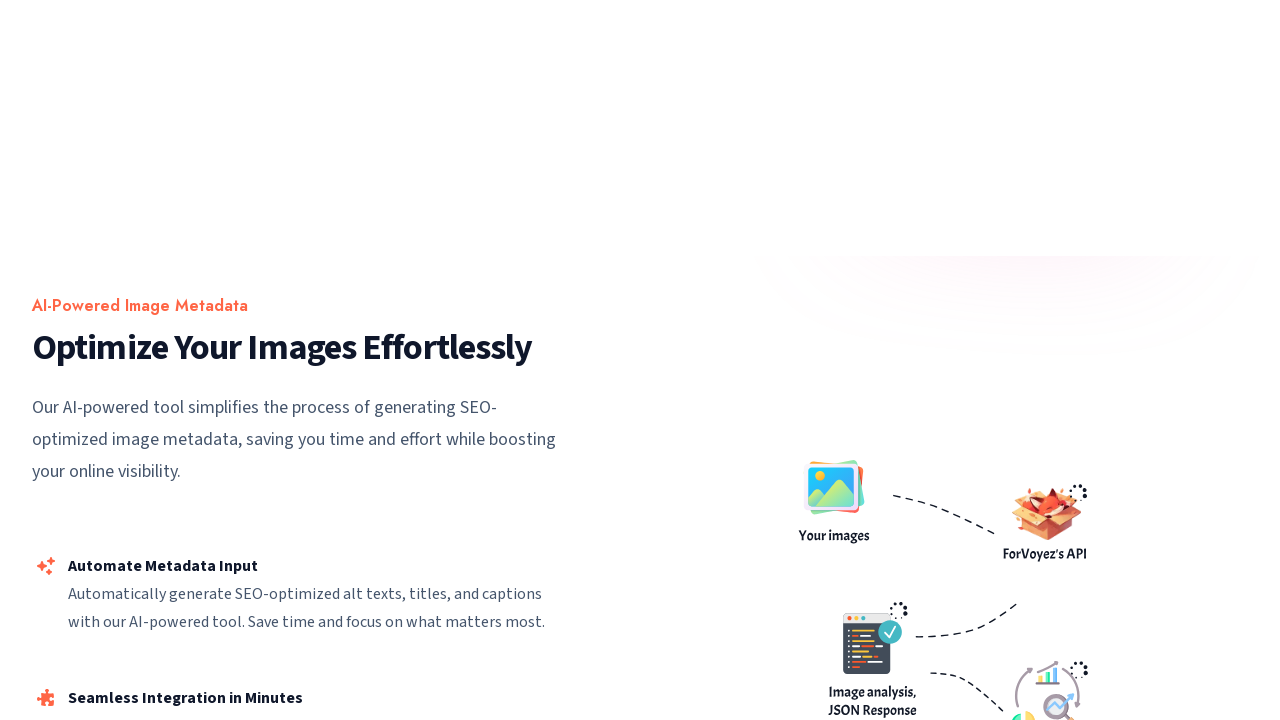

Navigated back to home page for next navbar link test
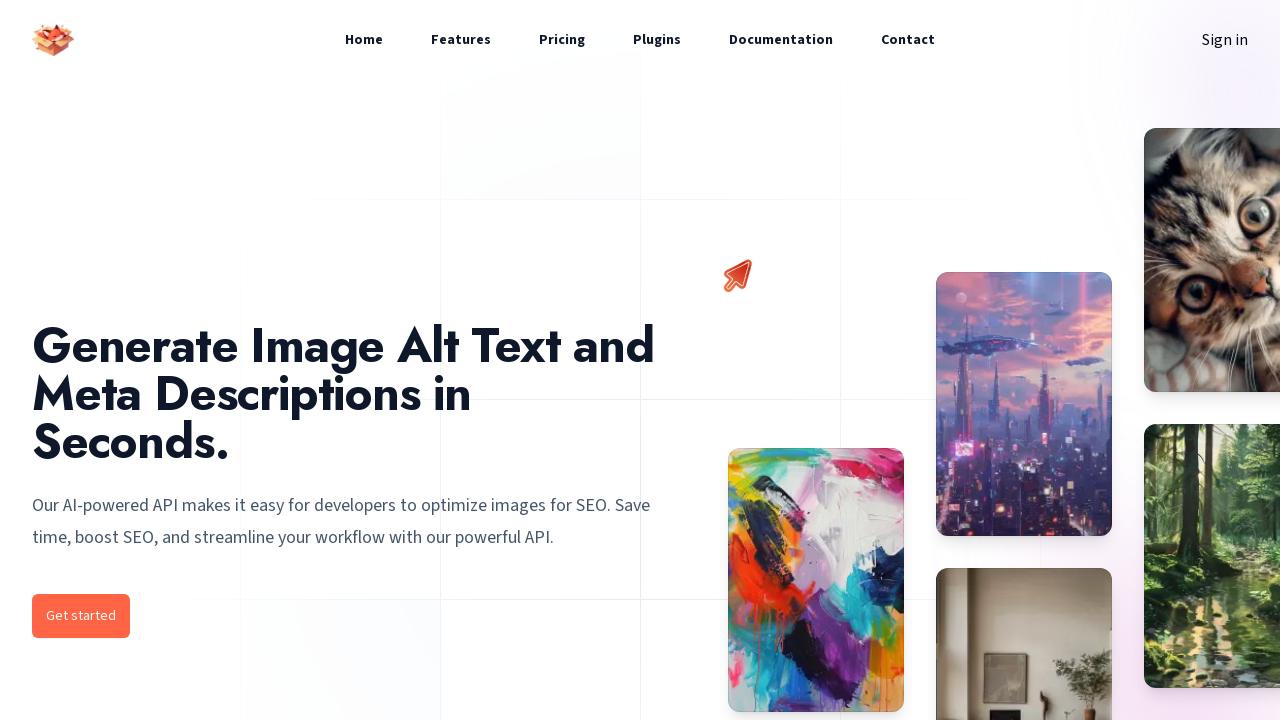

Waited for navbar item 'nav-pricing' to be visible
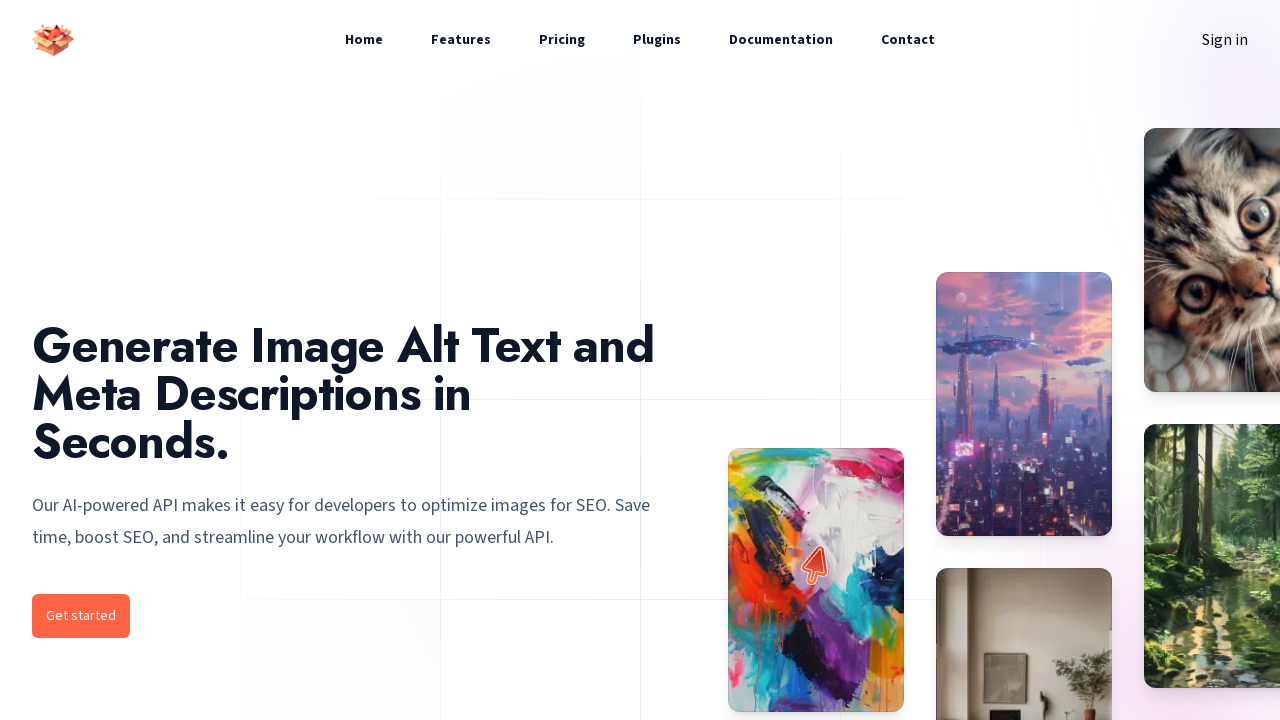

Clicked navbar link 'nav-pricing' to navigate to '/#pricing' at (562, 40) on [data-testid="nav-pricing"]
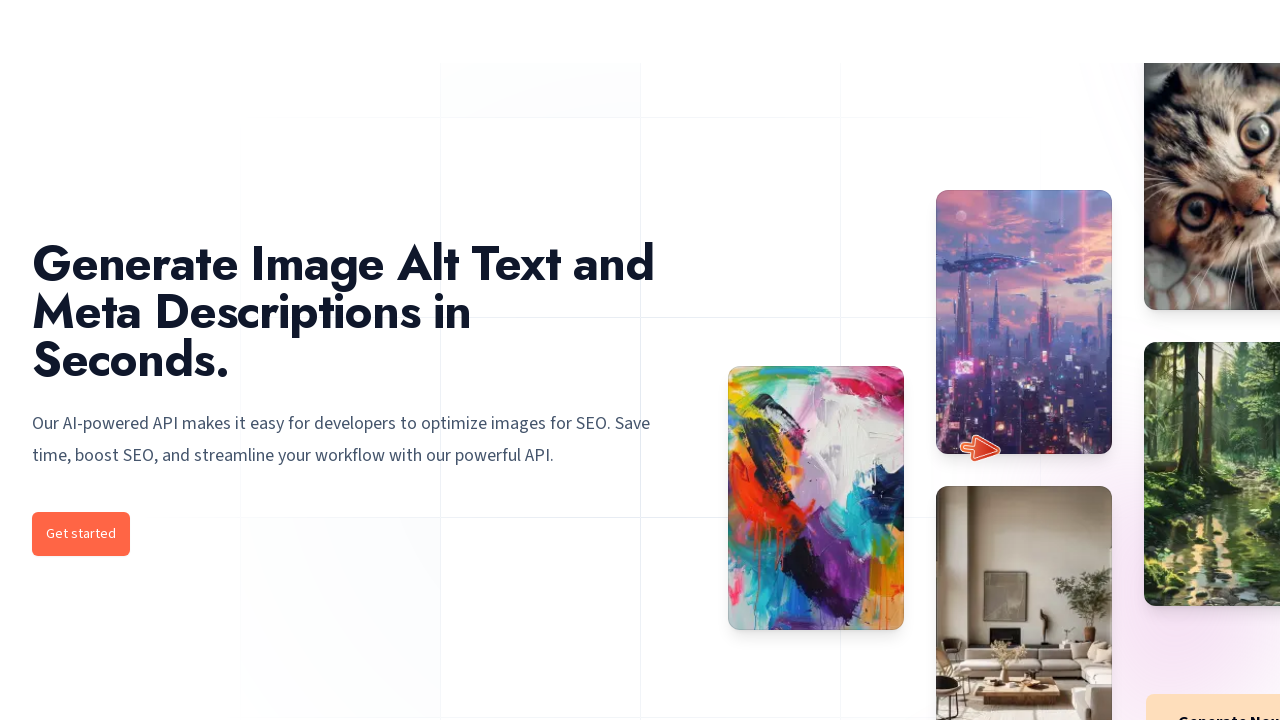

Navigation to '/#pricing' completed and page loaded
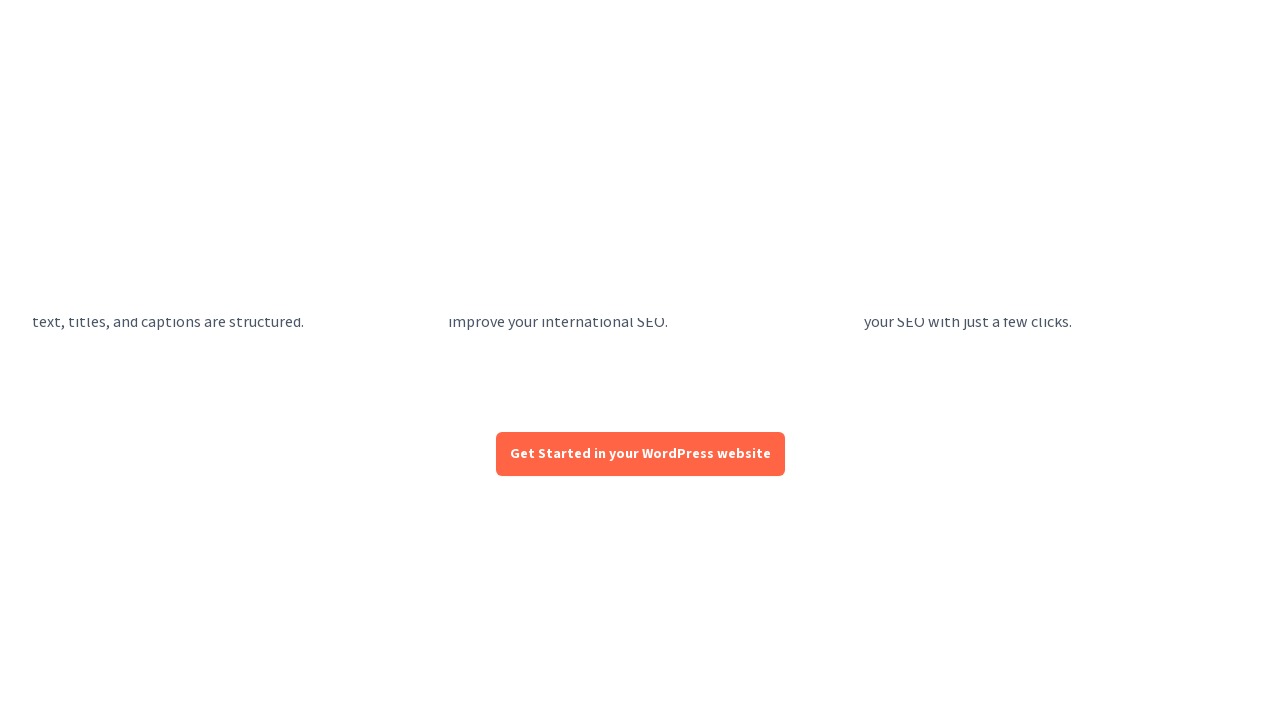

Navigated back to home page for next navbar link test
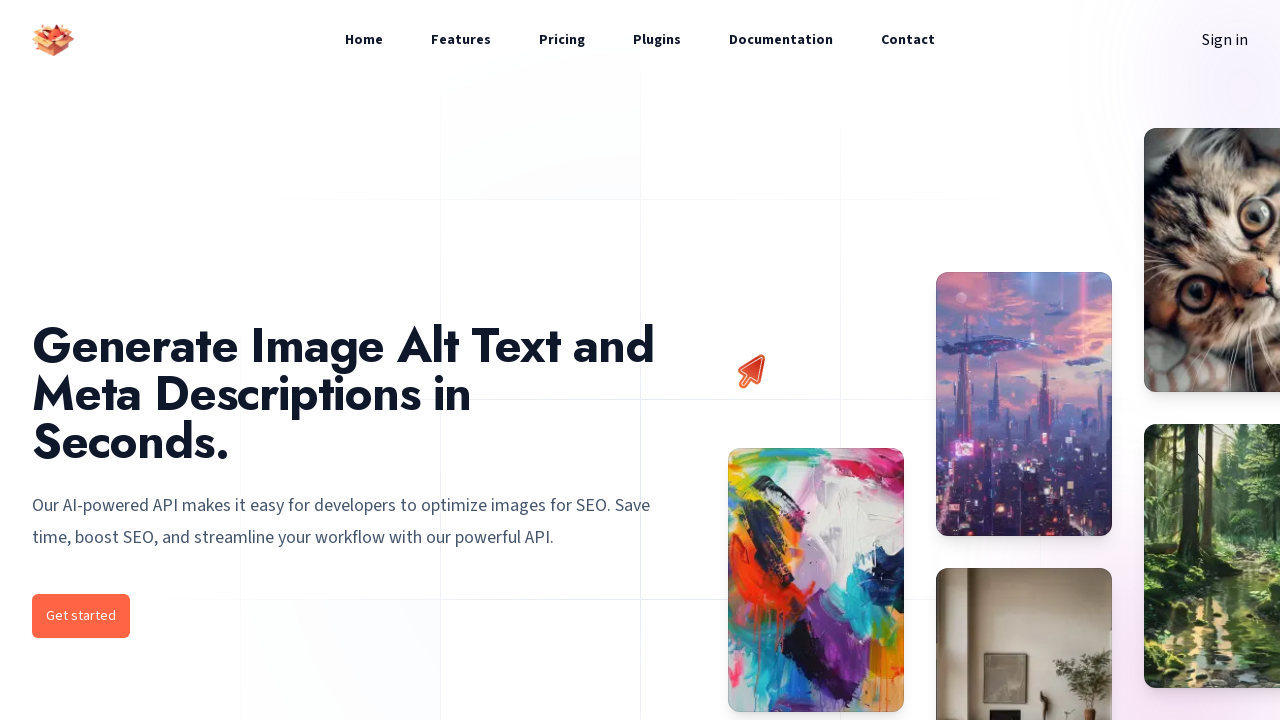

Waited for navbar item 'nav-contact' to be visible
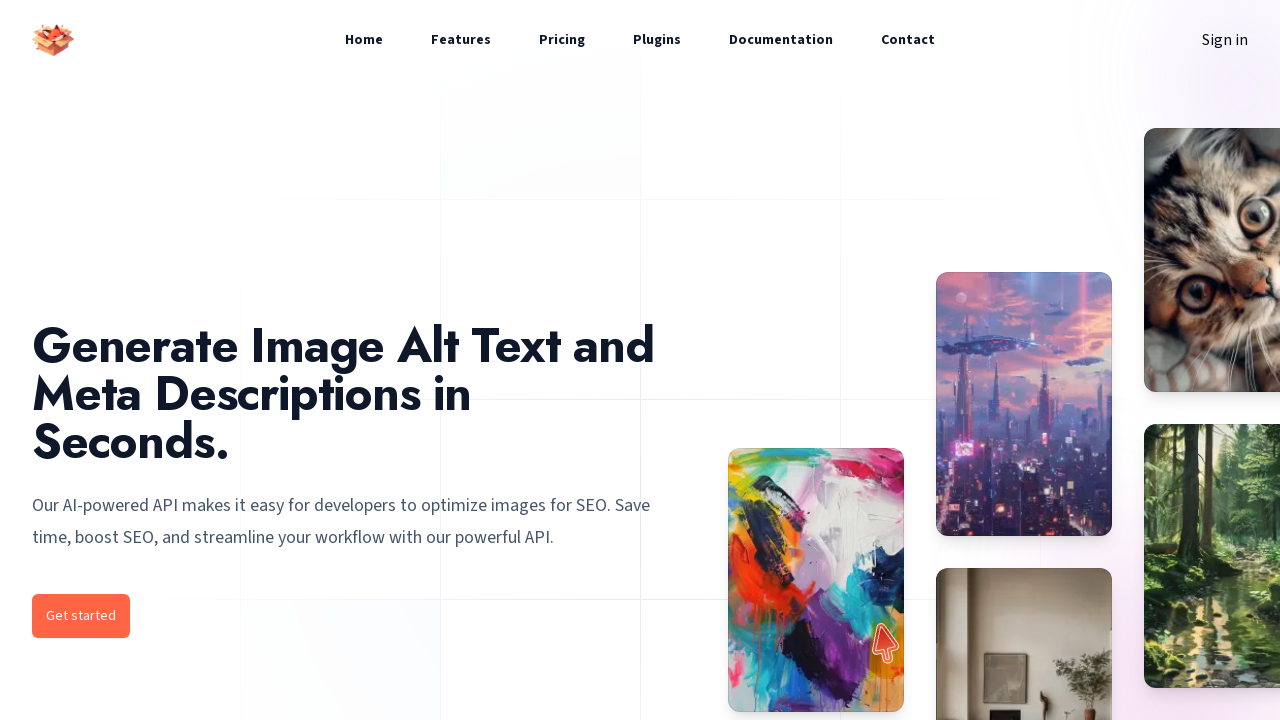

Clicked navbar link 'nav-contact' to navigate to '/contact' at (908, 40) on [data-testid="nav-contact"]
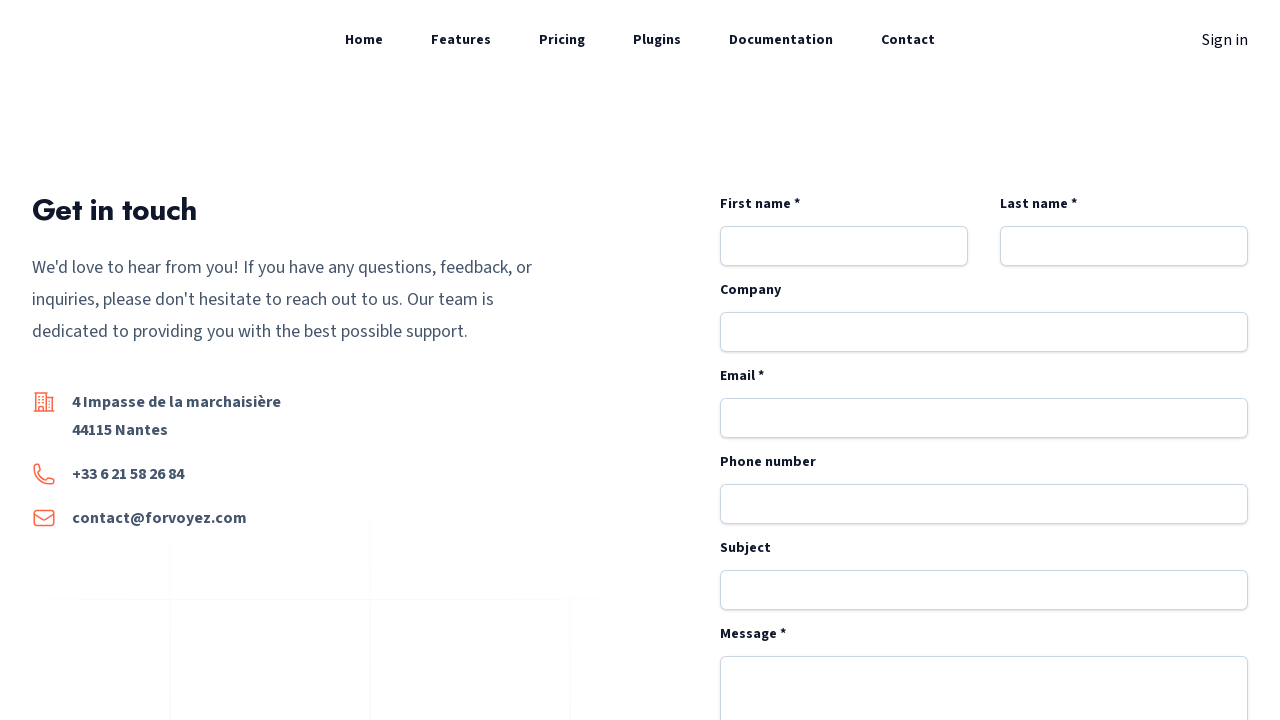

Navigation to '/contact' completed and page loaded
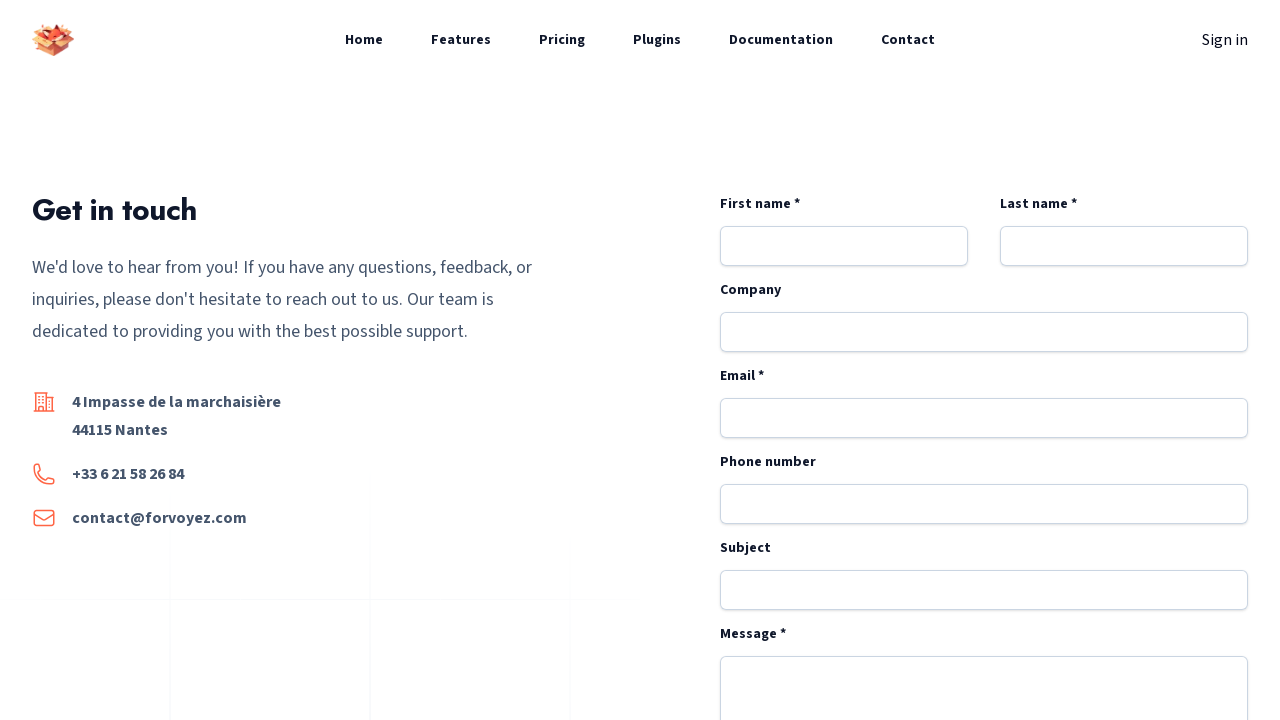

Navigated back to home page for next navbar link test
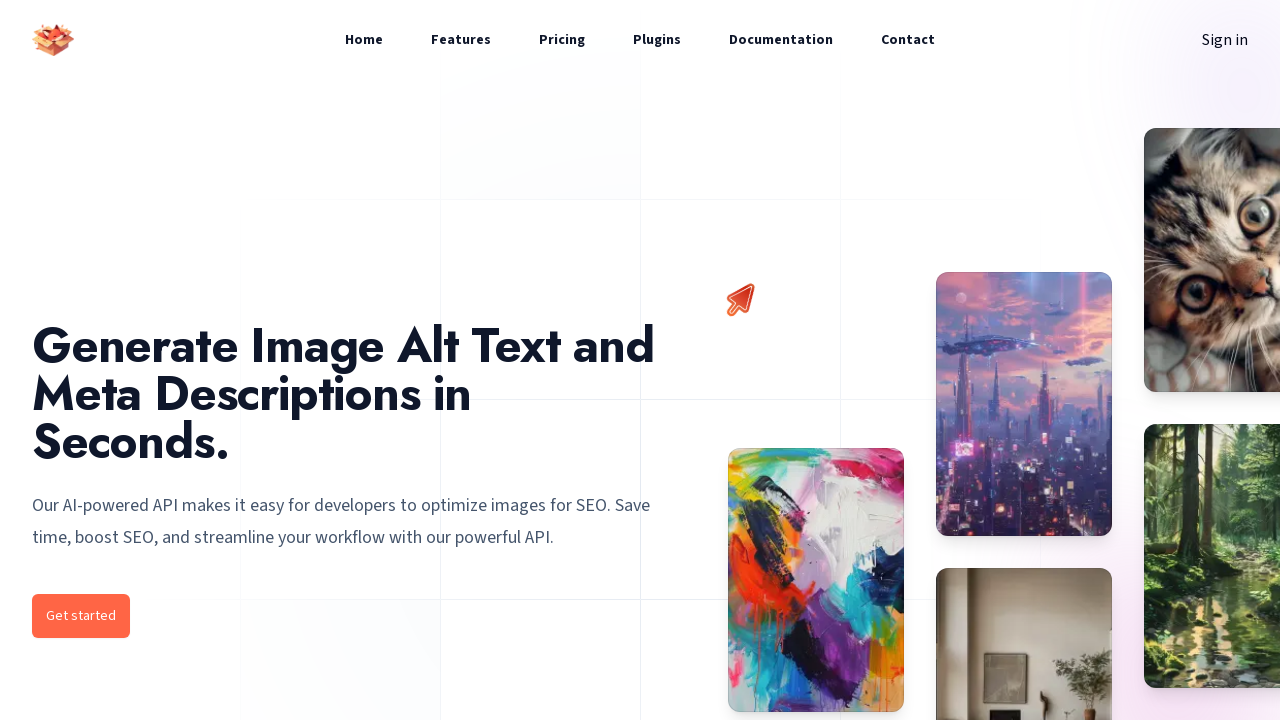

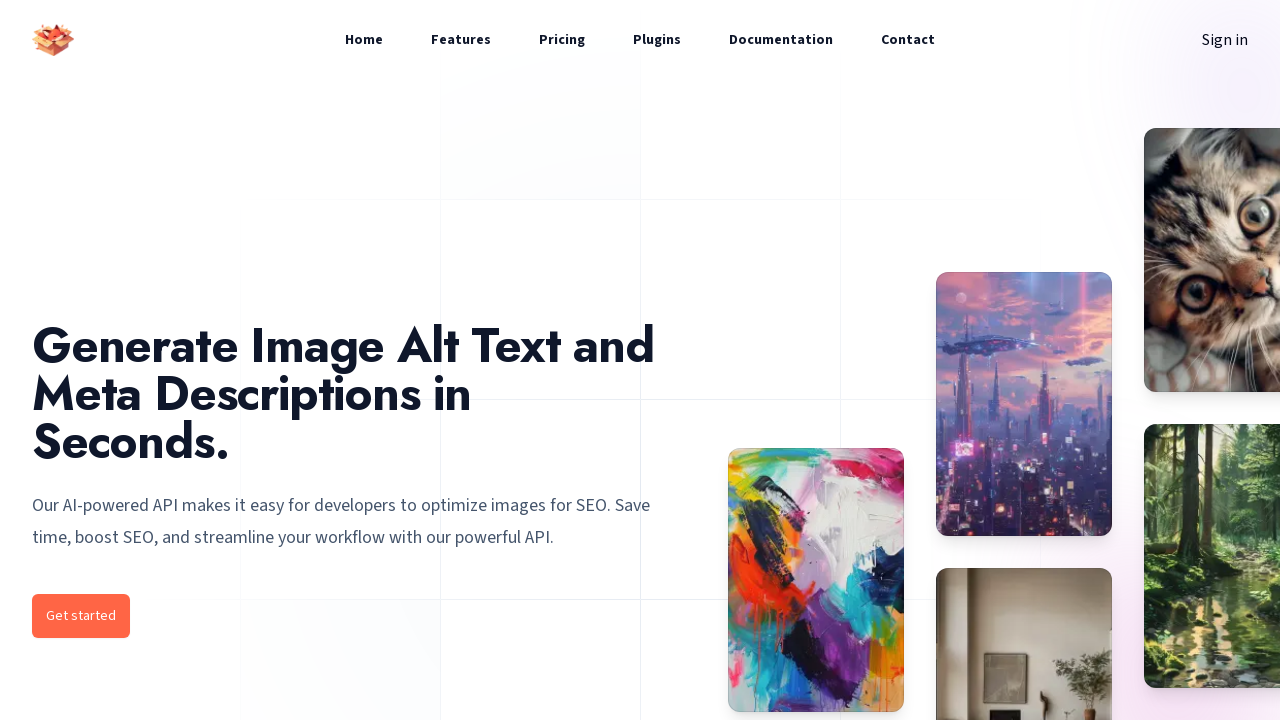